Tests form validation by submitting a firstname with trailing spaces

Starting URL: http://testingchallenges.thetestingmap.org/index.php

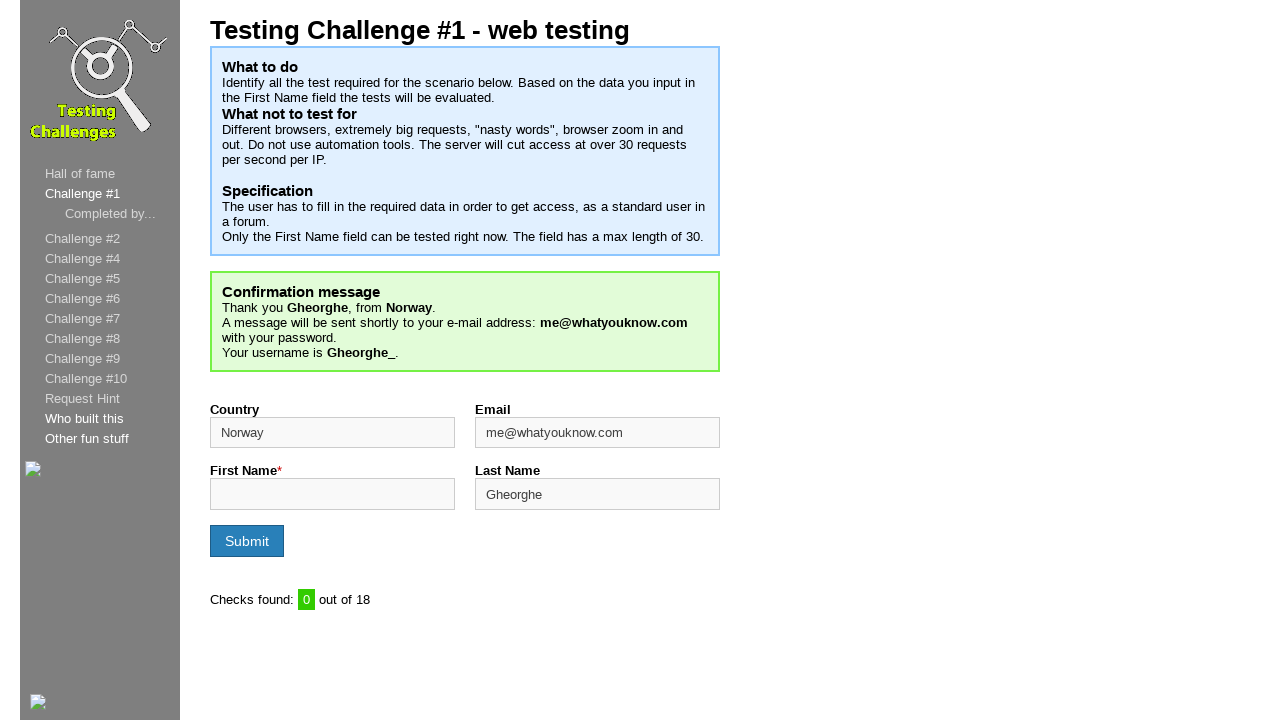

Filled firstname field with 'sdsdsd     ' (with trailing spaces) on #firstname
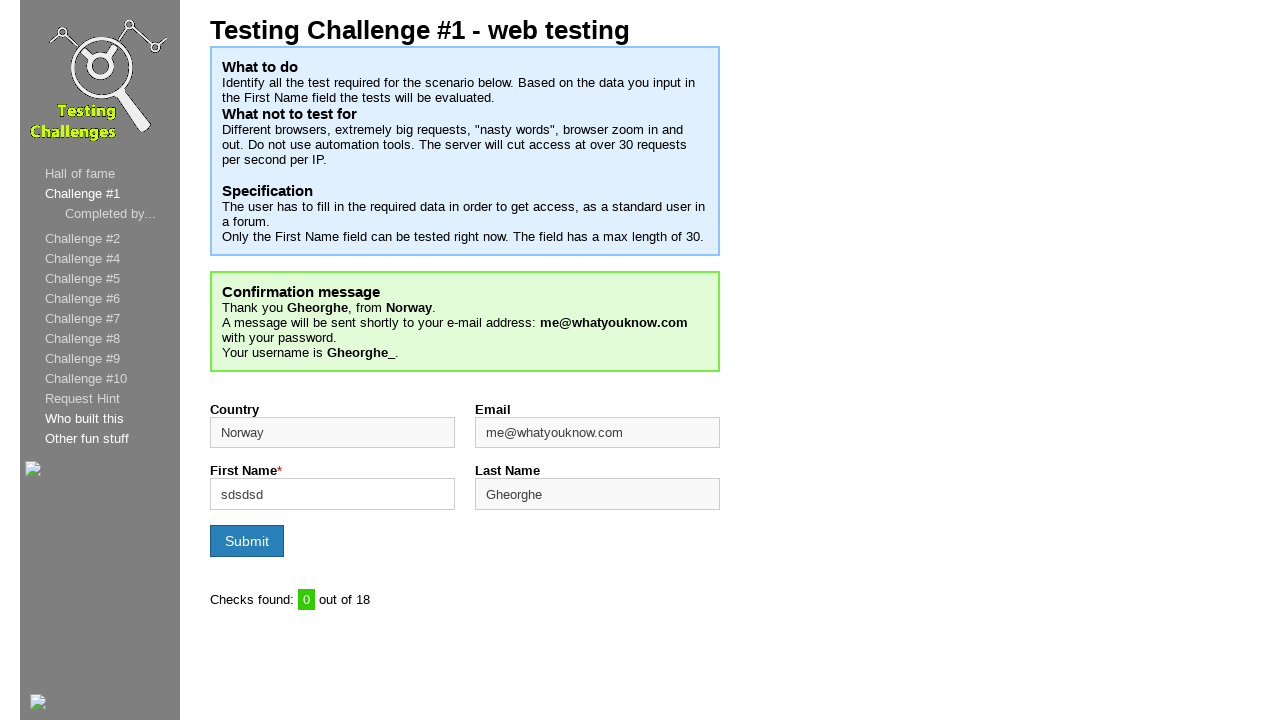

Clicked form submit button at (247, 541) on input[name='formSubmit']
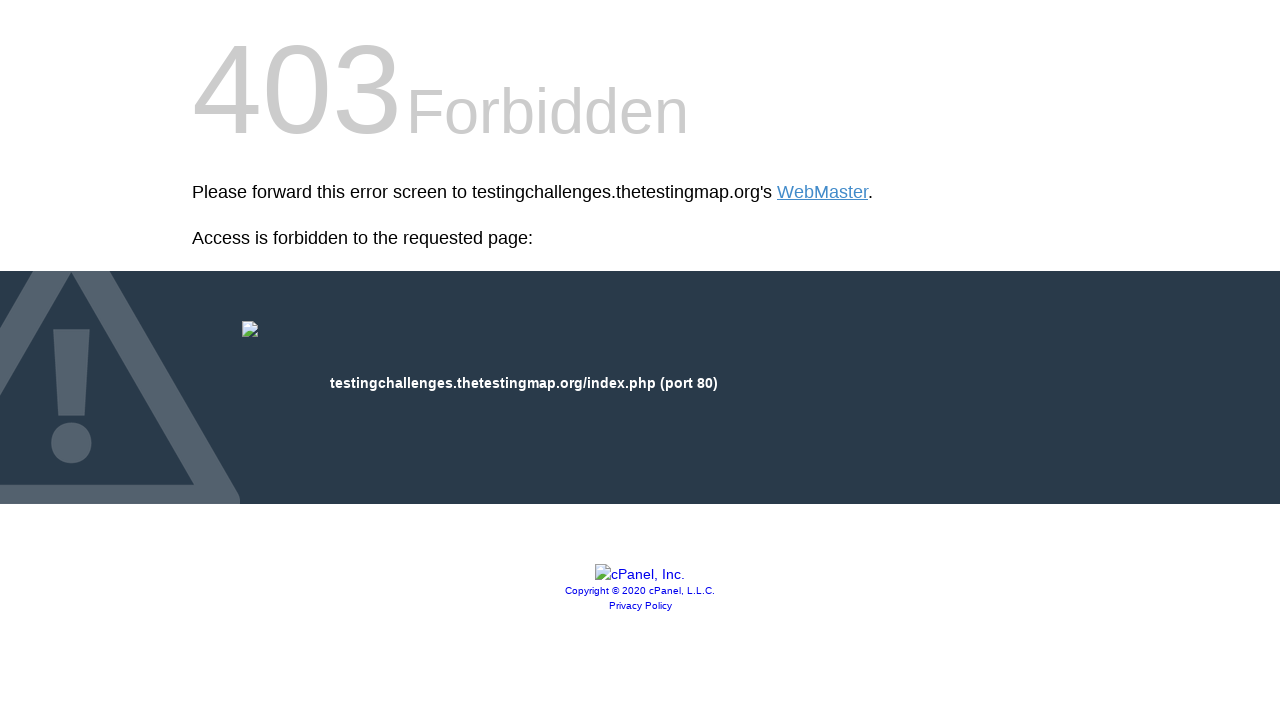

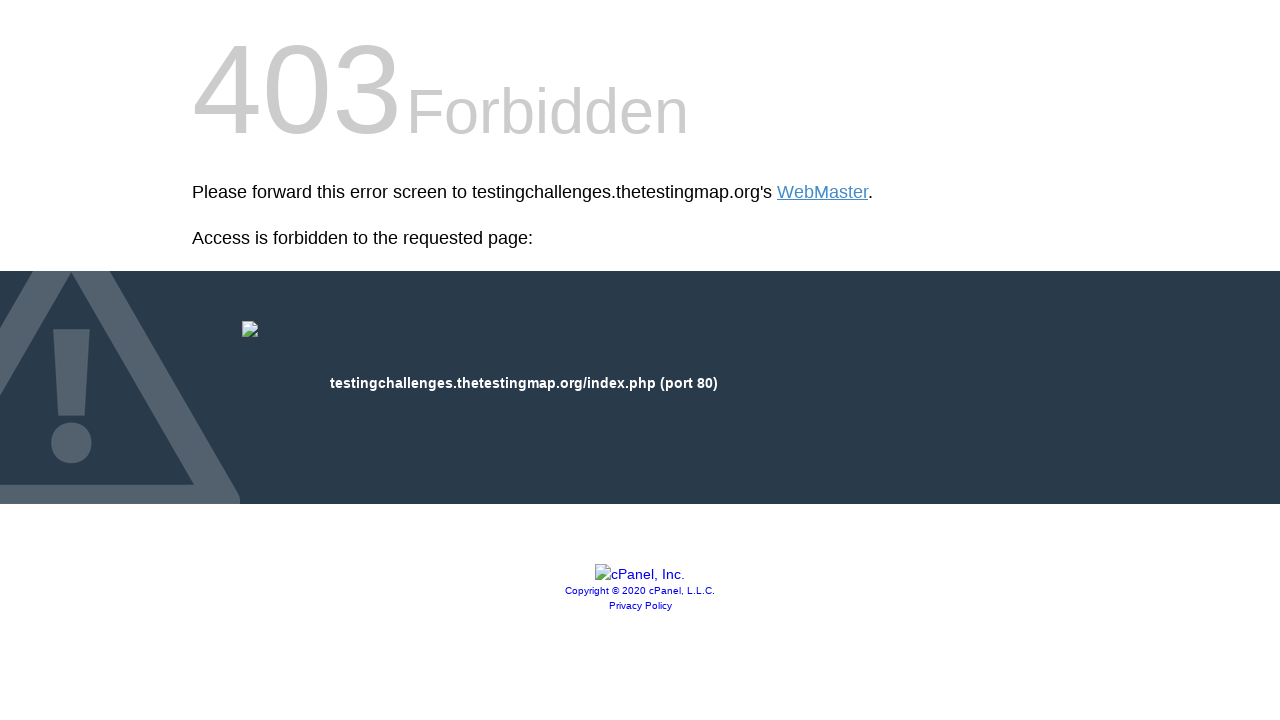